Tests the search functionality on Python.org by entering "Pycon" in the search box and submitting the search form to verify results are returned.

Starting URL: https://www.python.org

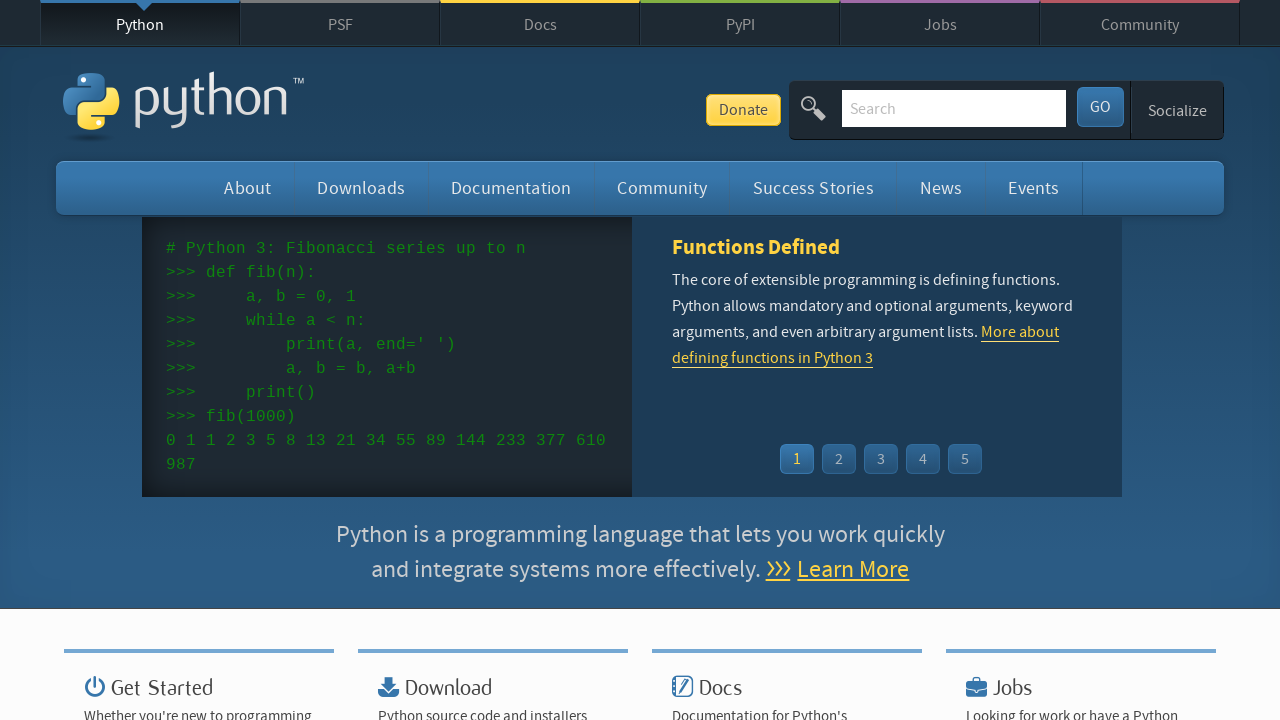

Filled search input with 'Pycon' on input[name='q']
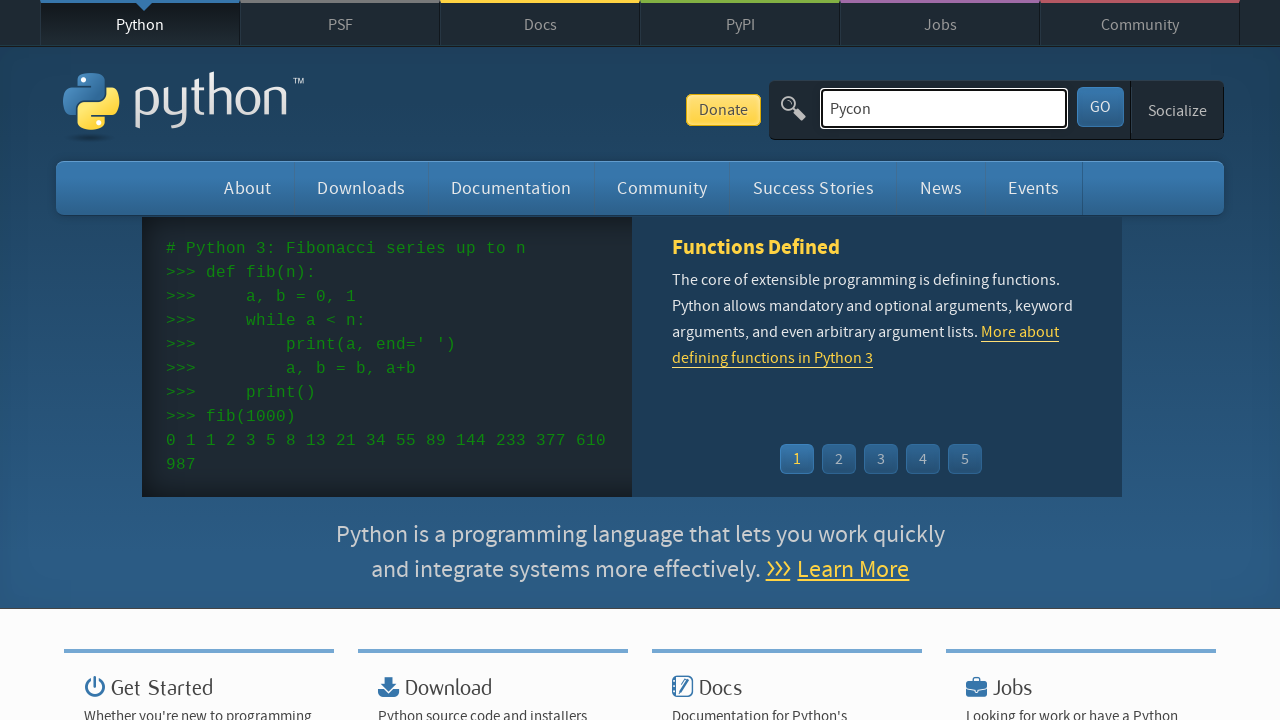

Pressed Enter to submit search form on input[name='q']
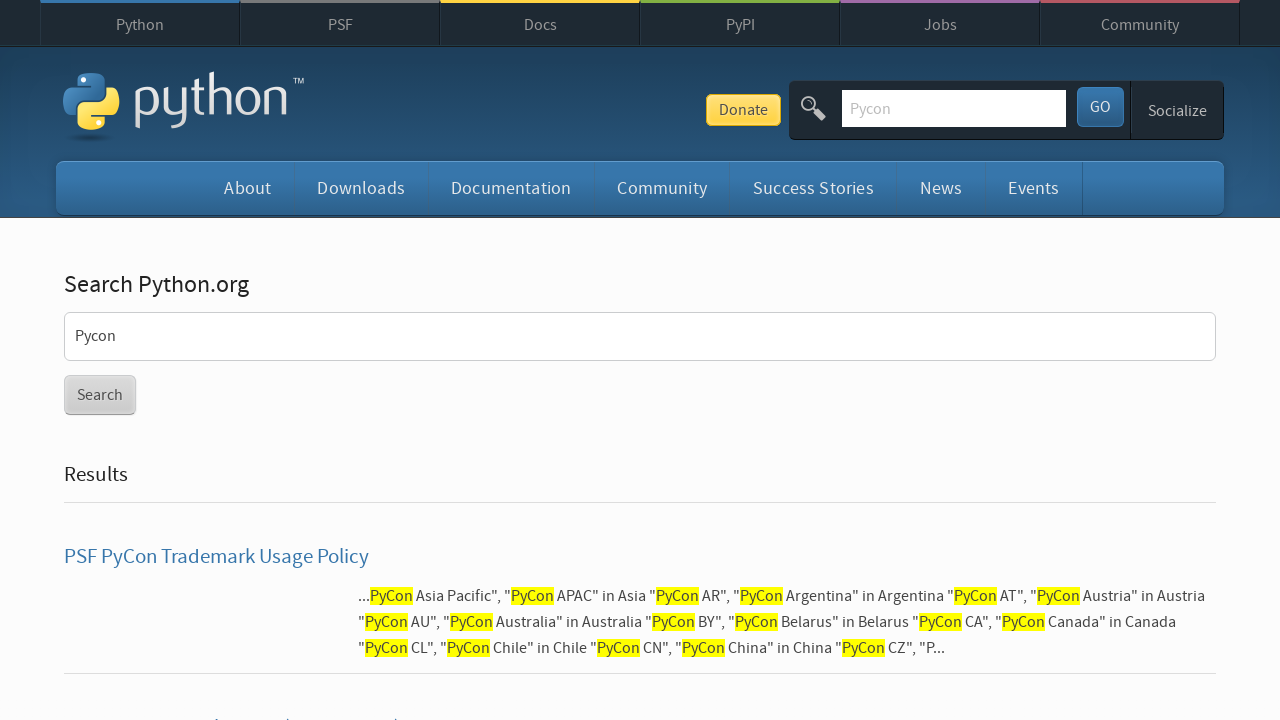

Search results page loaded (networkidle)
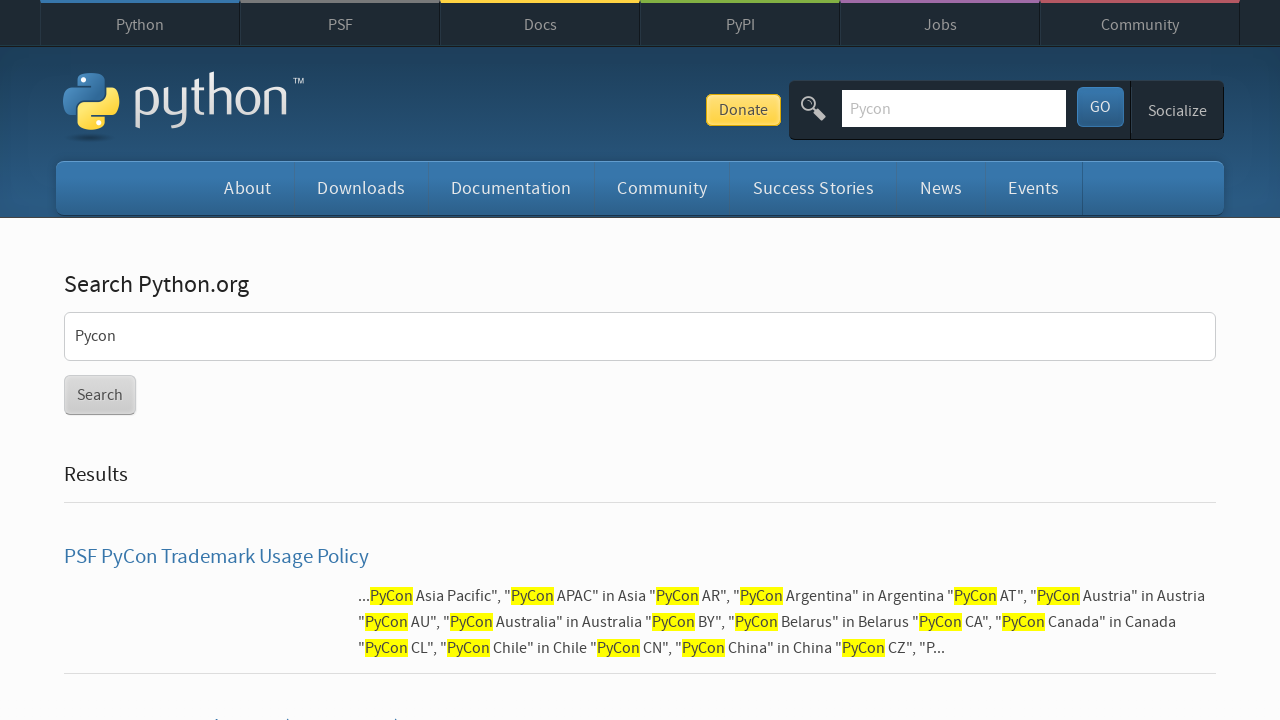

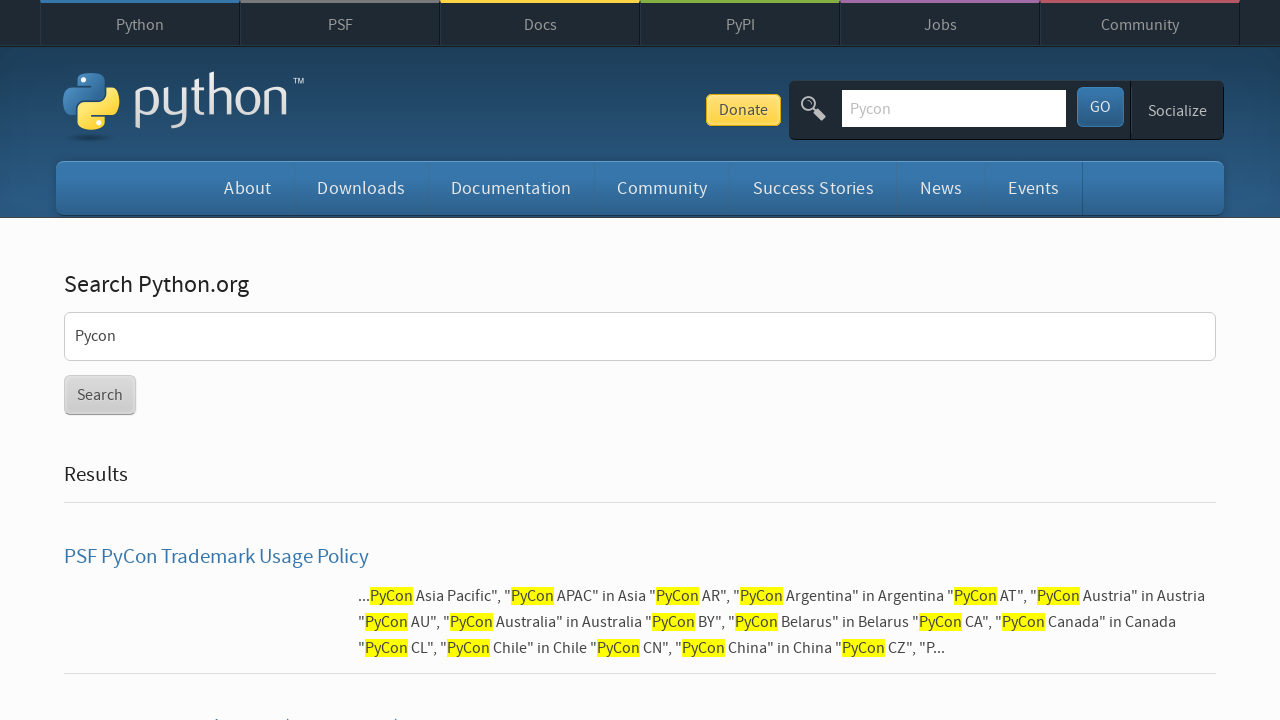